Tests web form functionality by filling a text box with "Selenium" and verifying the element is enabled

Starting URL: https://www.selenium.dev/selenium/web/web-form.html

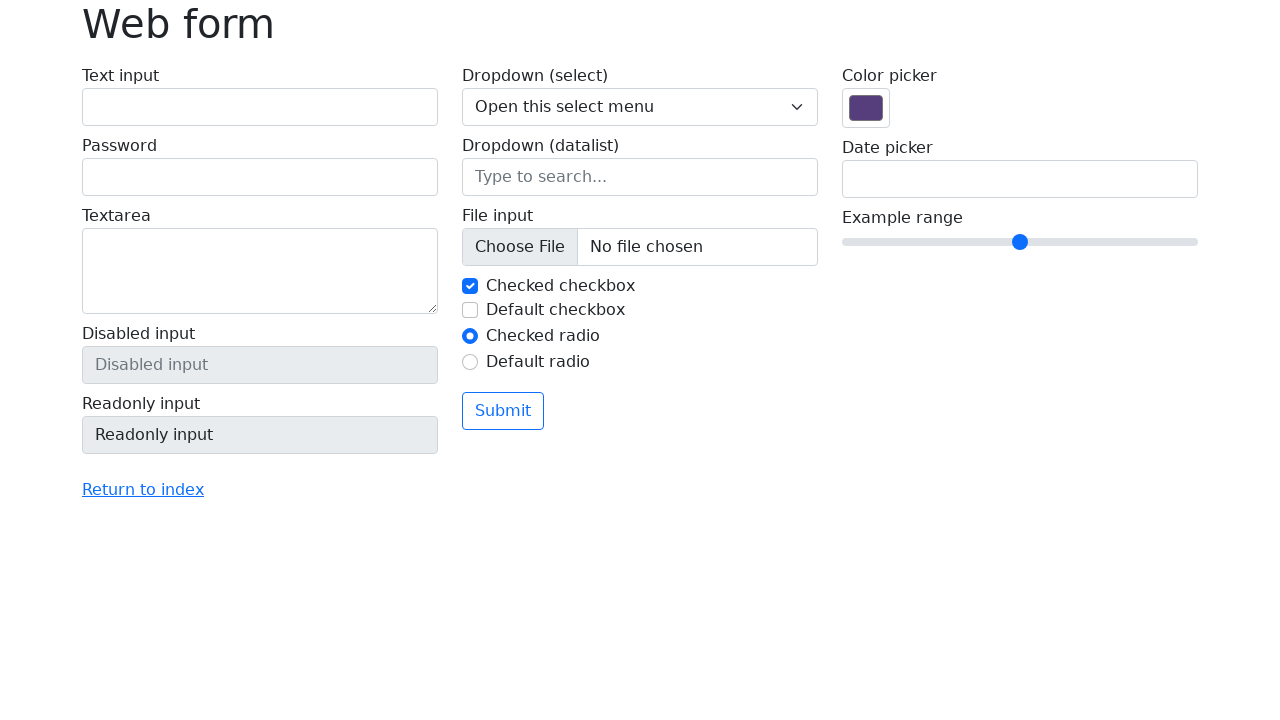

Filled text box with 'Selenium' on input[name='my-text']
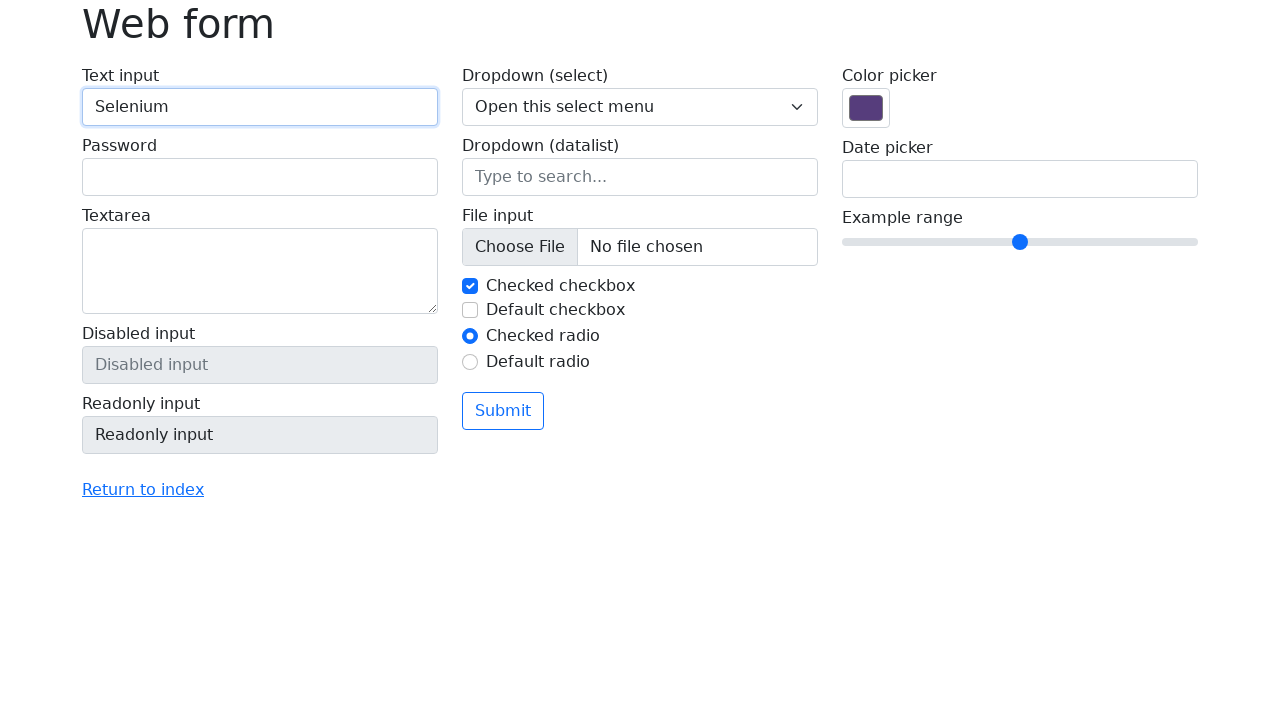

Verified text box is enabled
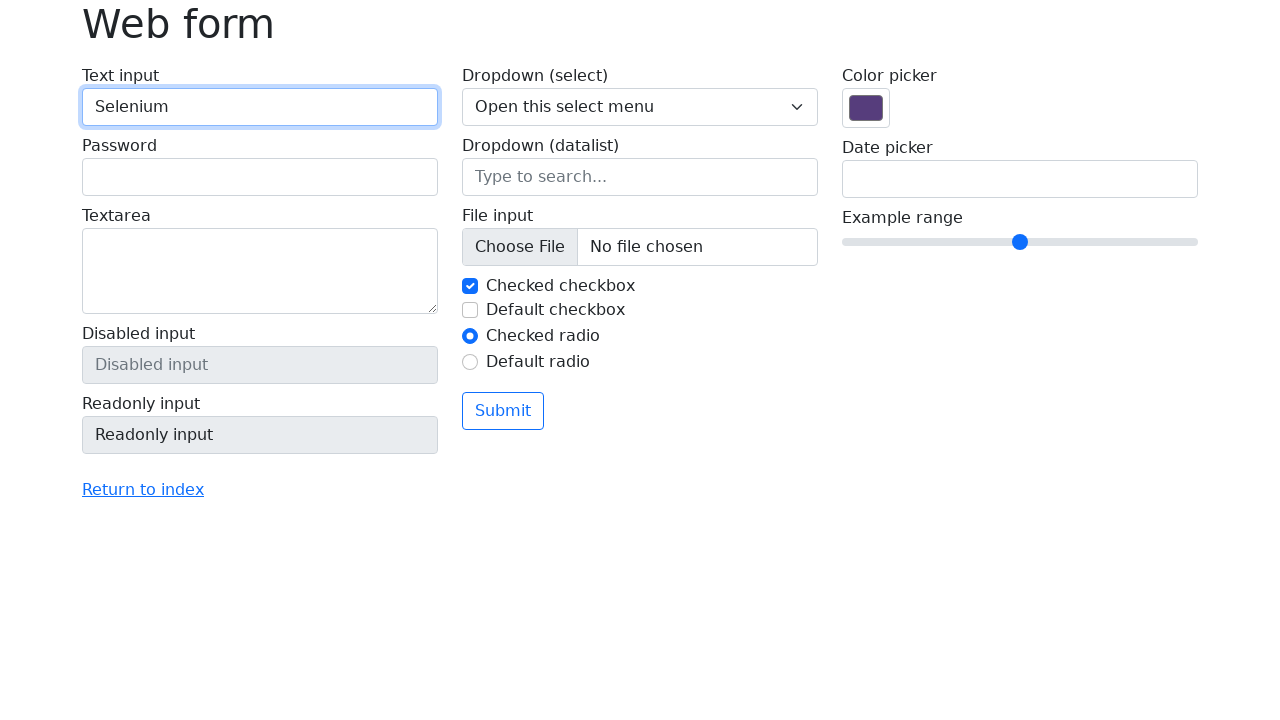

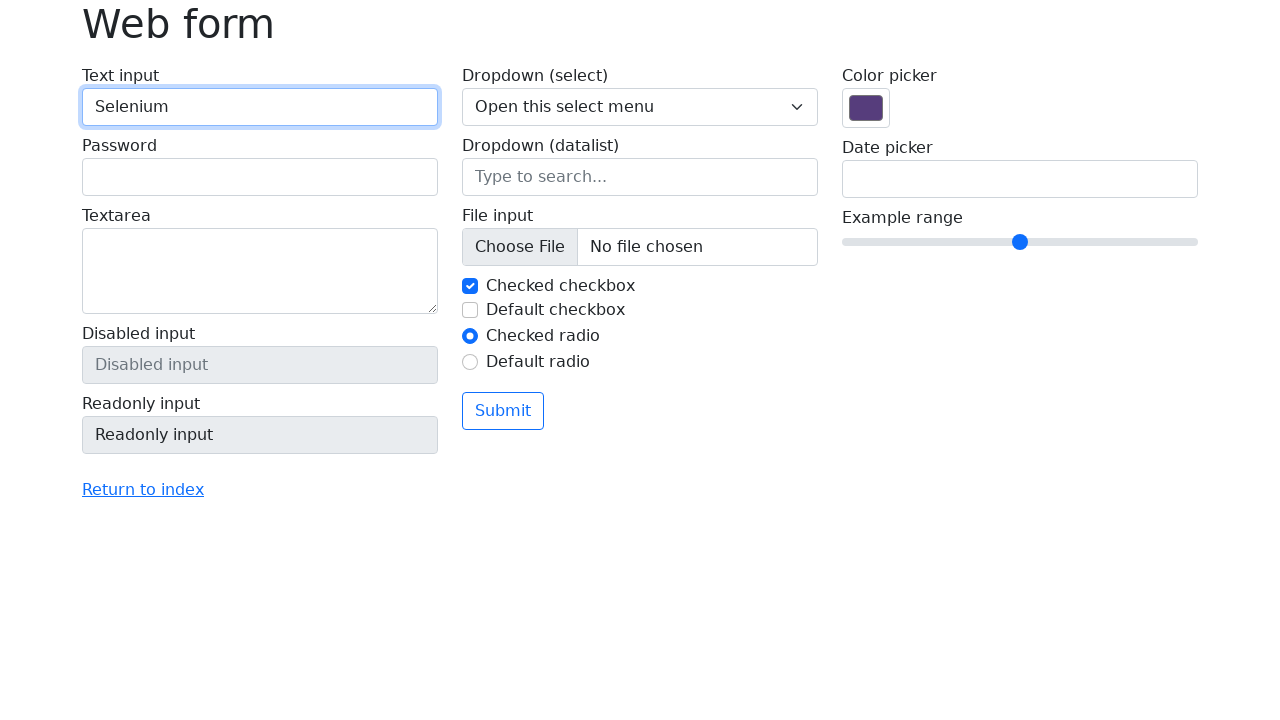